Tests navigation to nested frames page and interacts with nested iframe structure by switching into the top frame and then the middle frame to read content

Starting URL: https://the-internet.herokuapp.com/

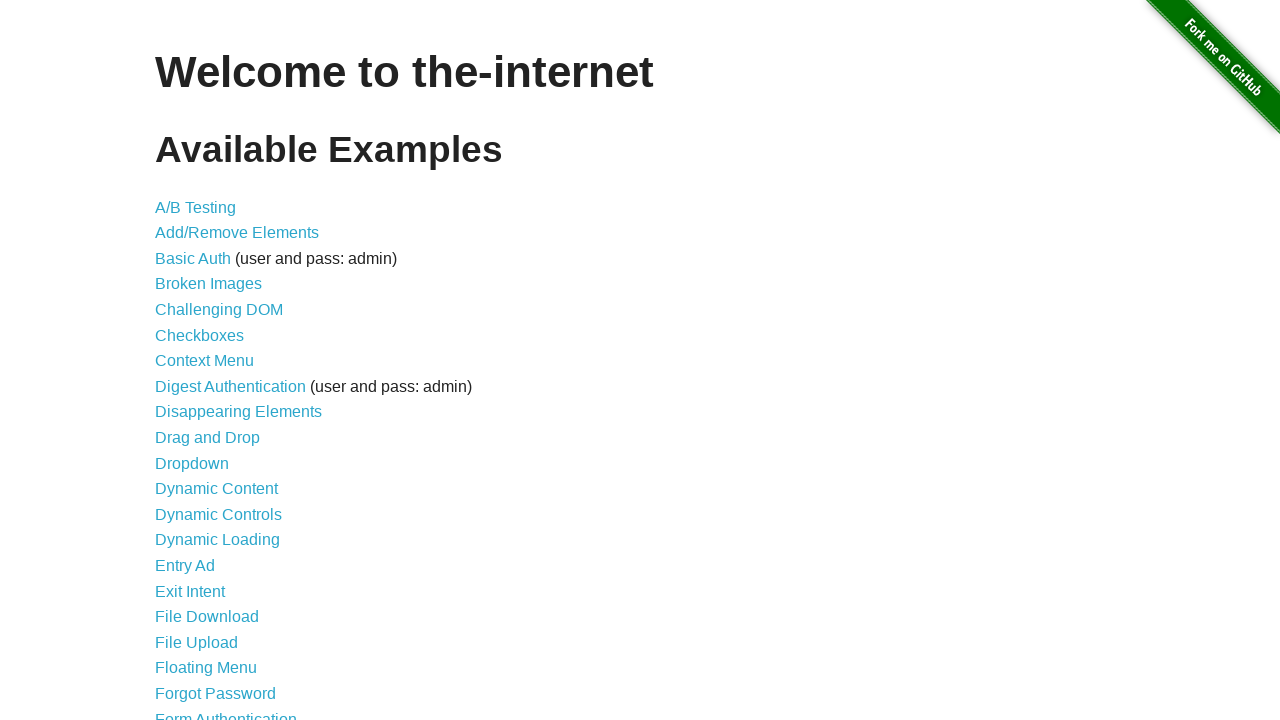

Clicked on the Frames link (22nd list item) at (182, 361) on li:nth-child(22) a
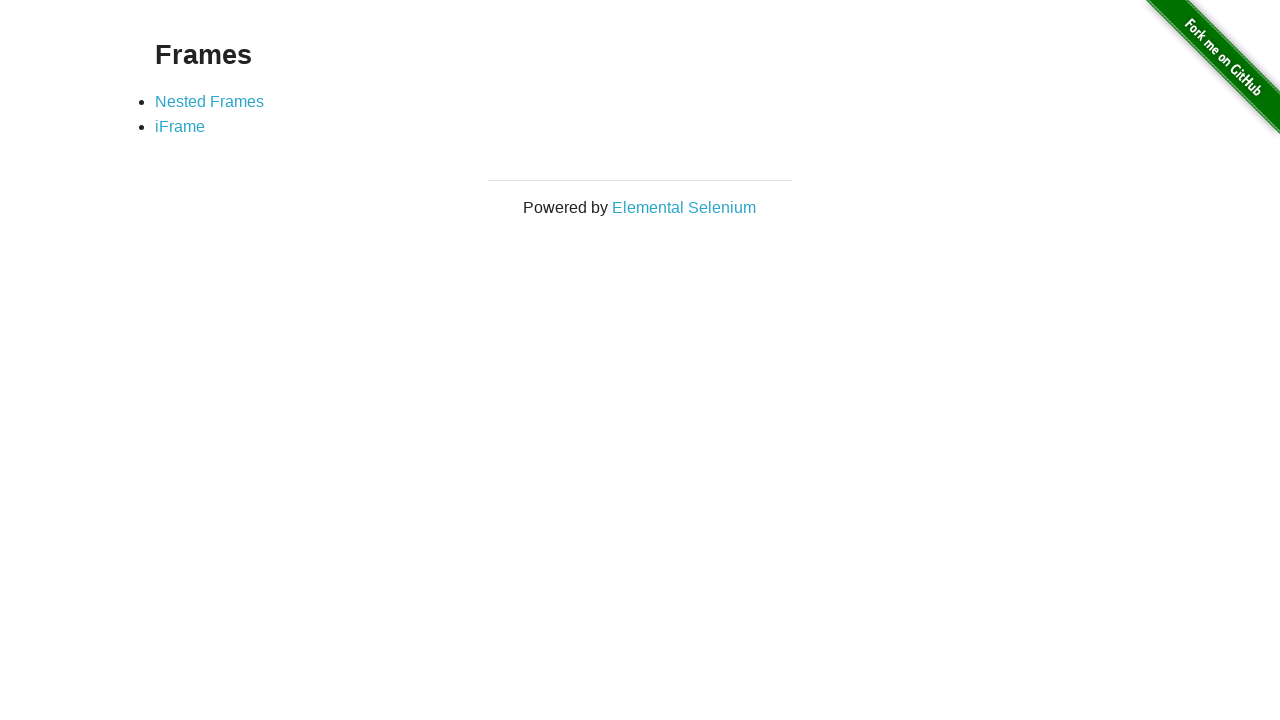

Clicked on Nested Frames link at (210, 101) on a:has-text('Nested Frames')
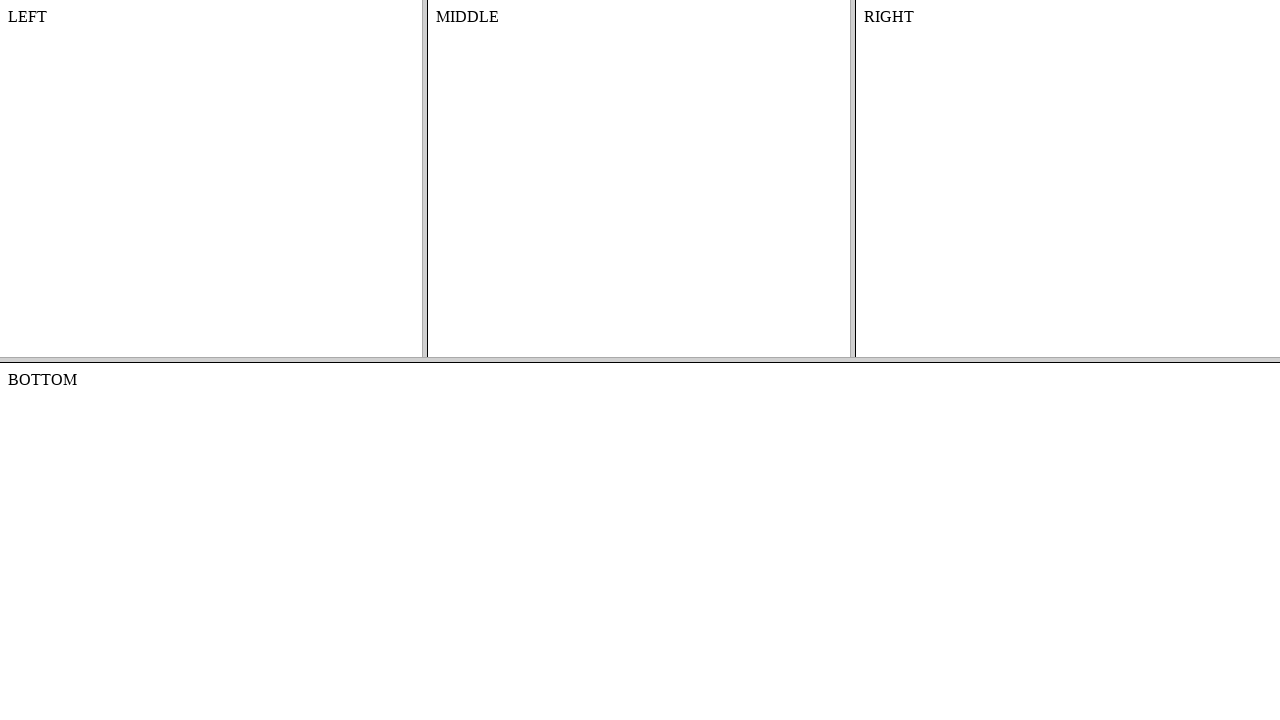

Switched to the top frame
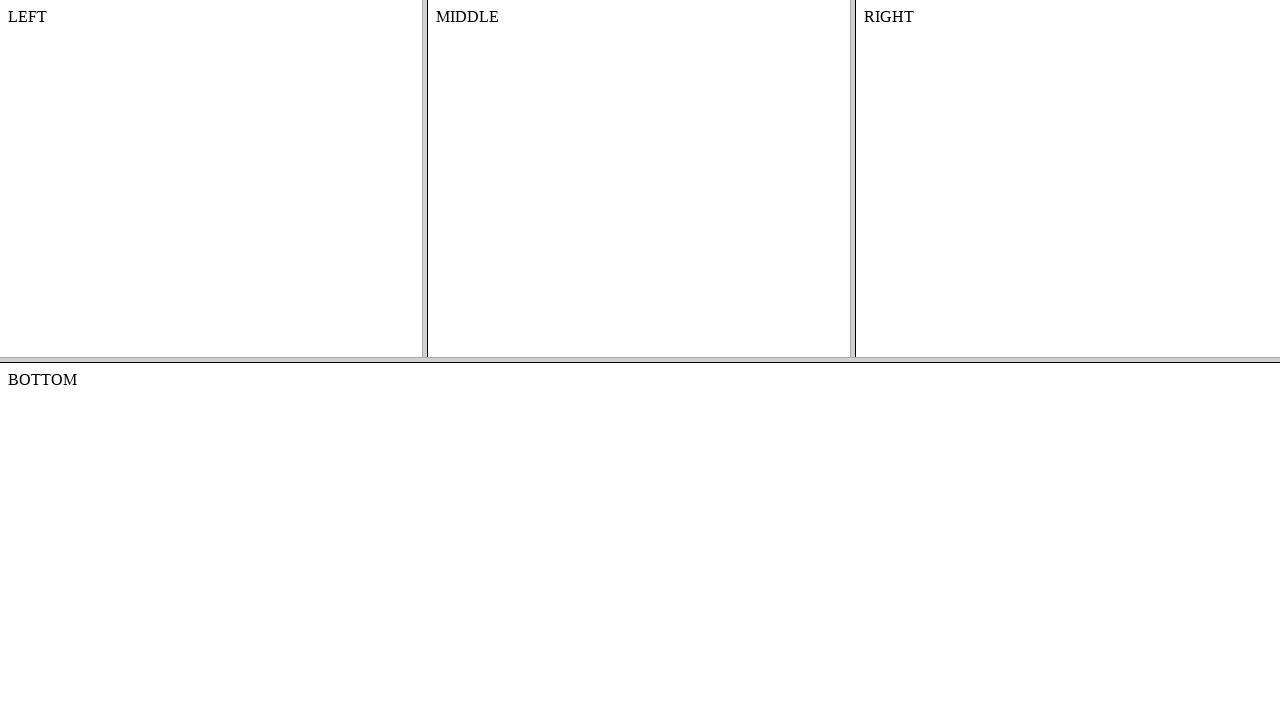

Switched to the middle frame within the top frame
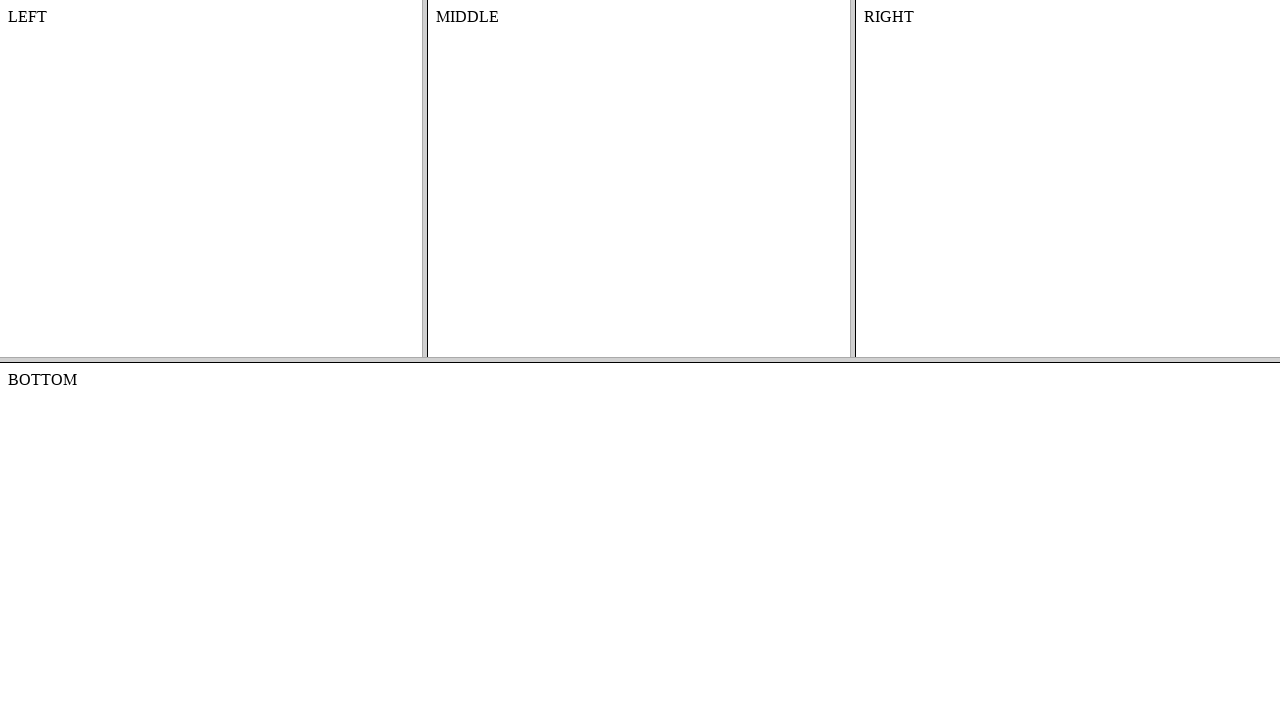

Retrieved content text from middle frame: 'MIDDLE'
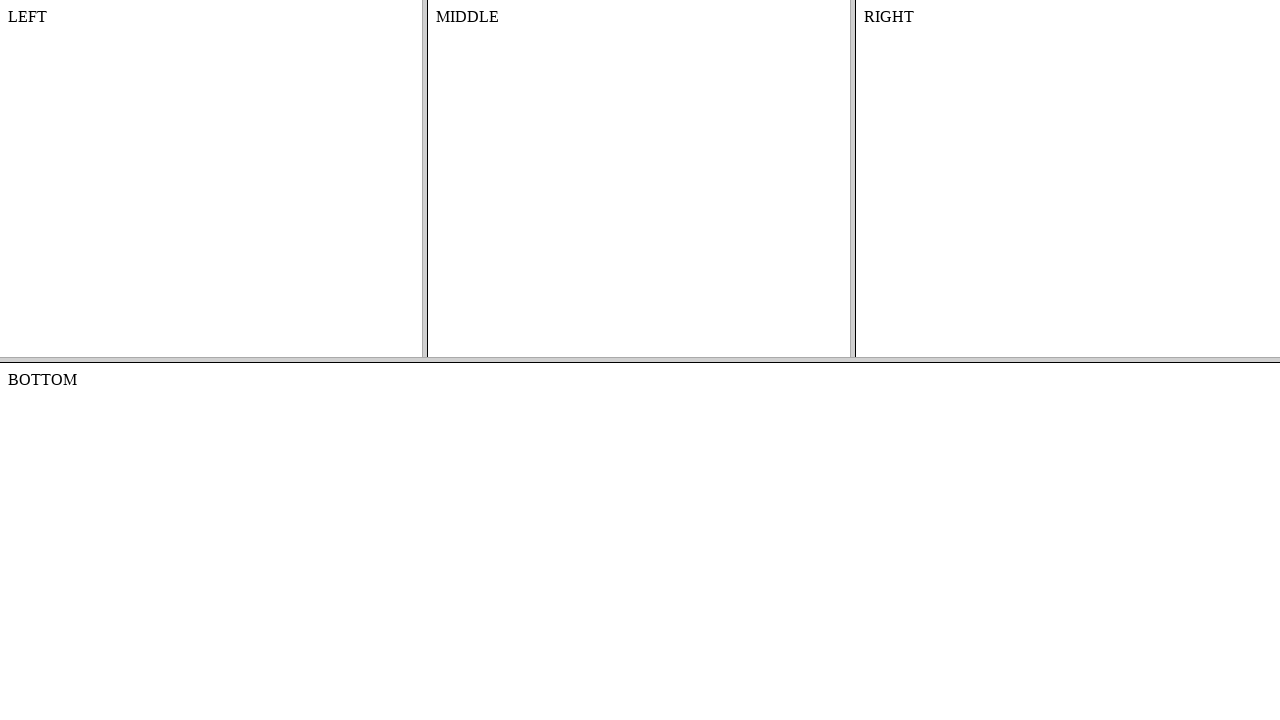

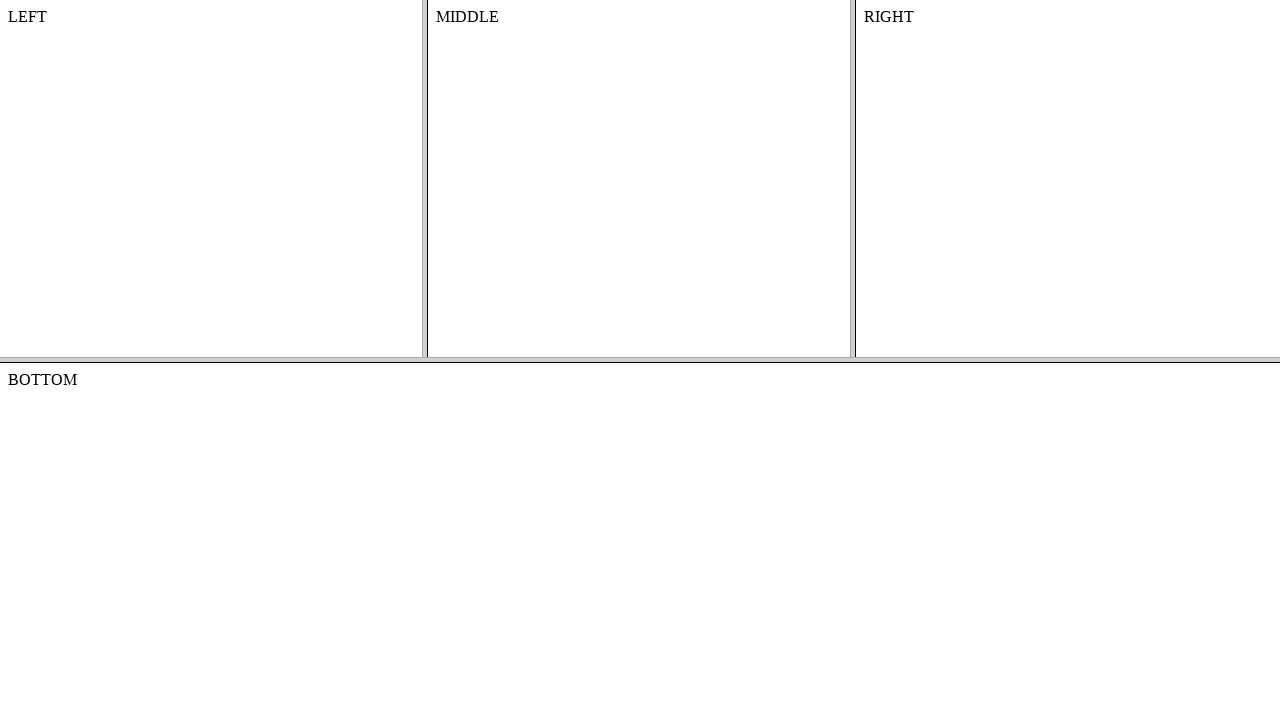